Tests a web form by filling in a text field and submitting it, then verifying the success message

Starting URL: https://www.selenium.dev/selenium/web/web-form.html

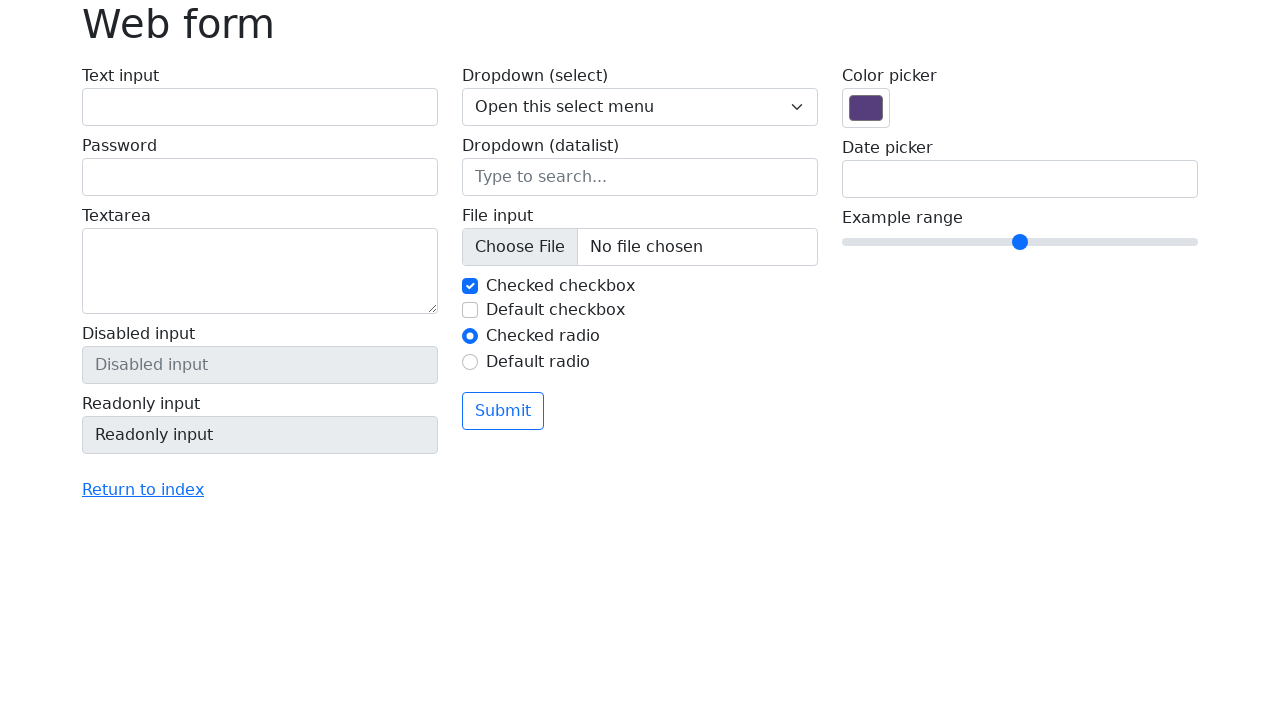

Filled text field with 'Selenium' on input[name='my-text']
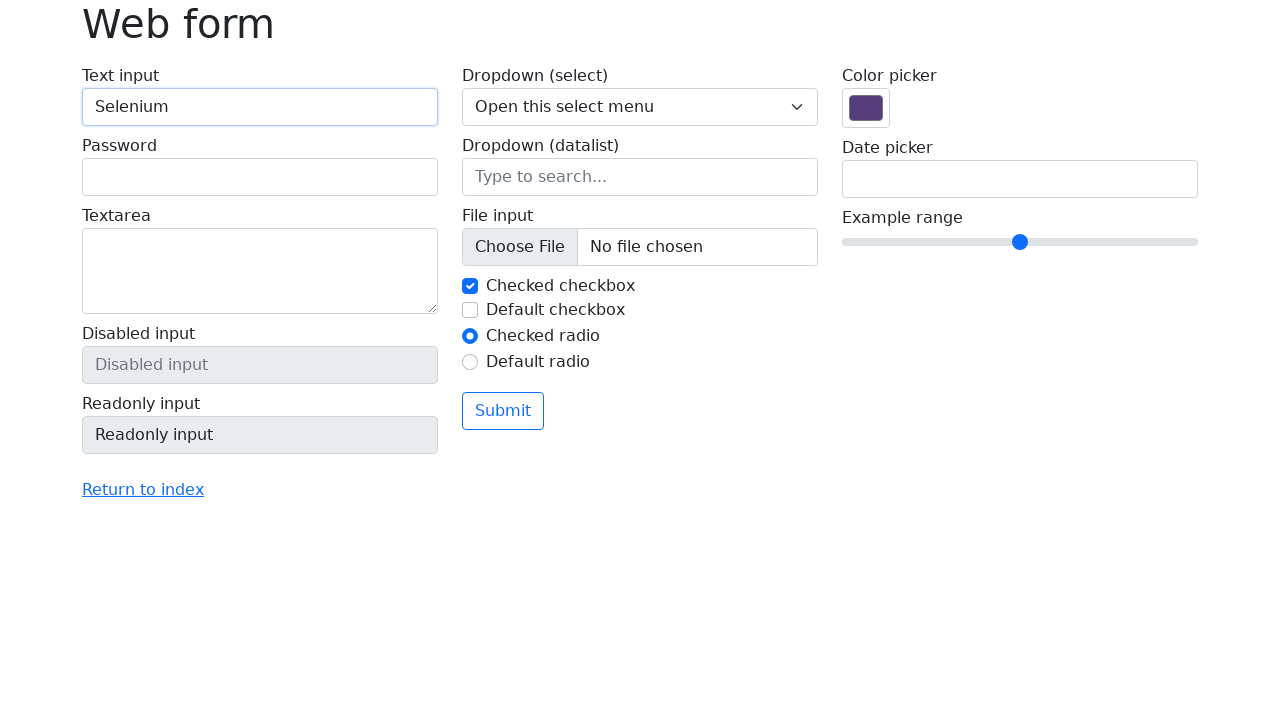

Clicked submit button at (503, 411) on button
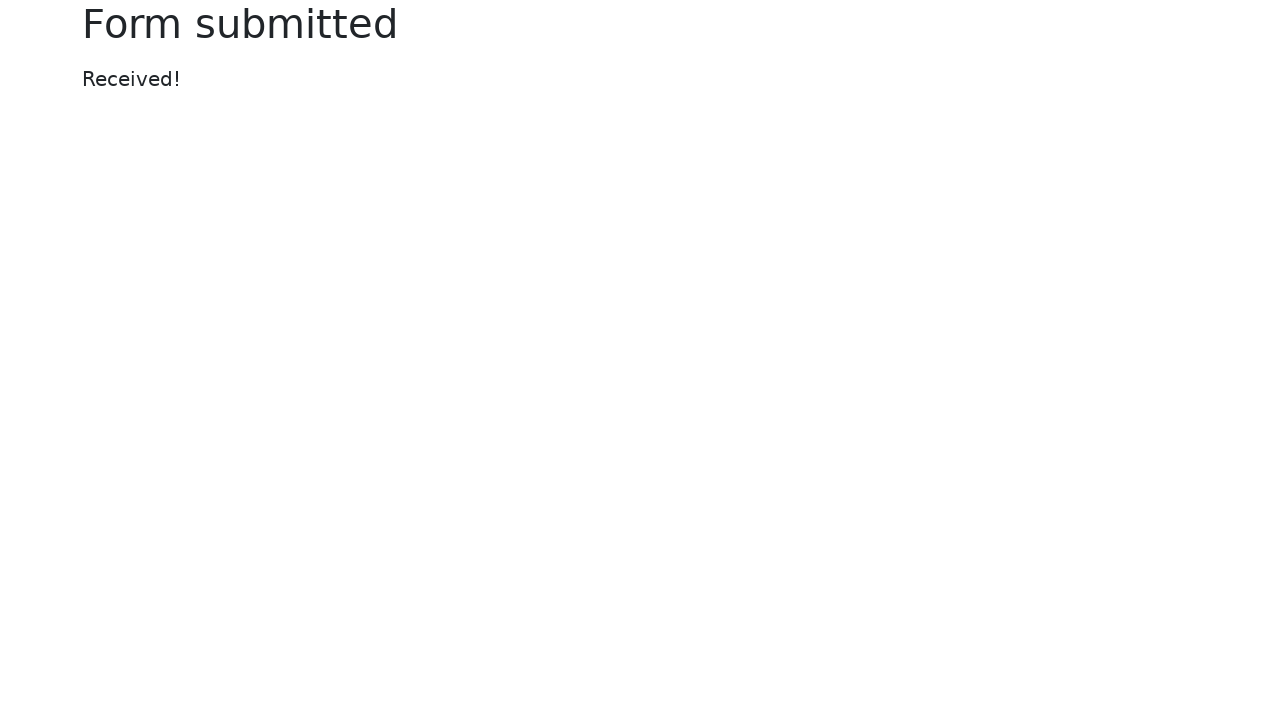

Success message appeared
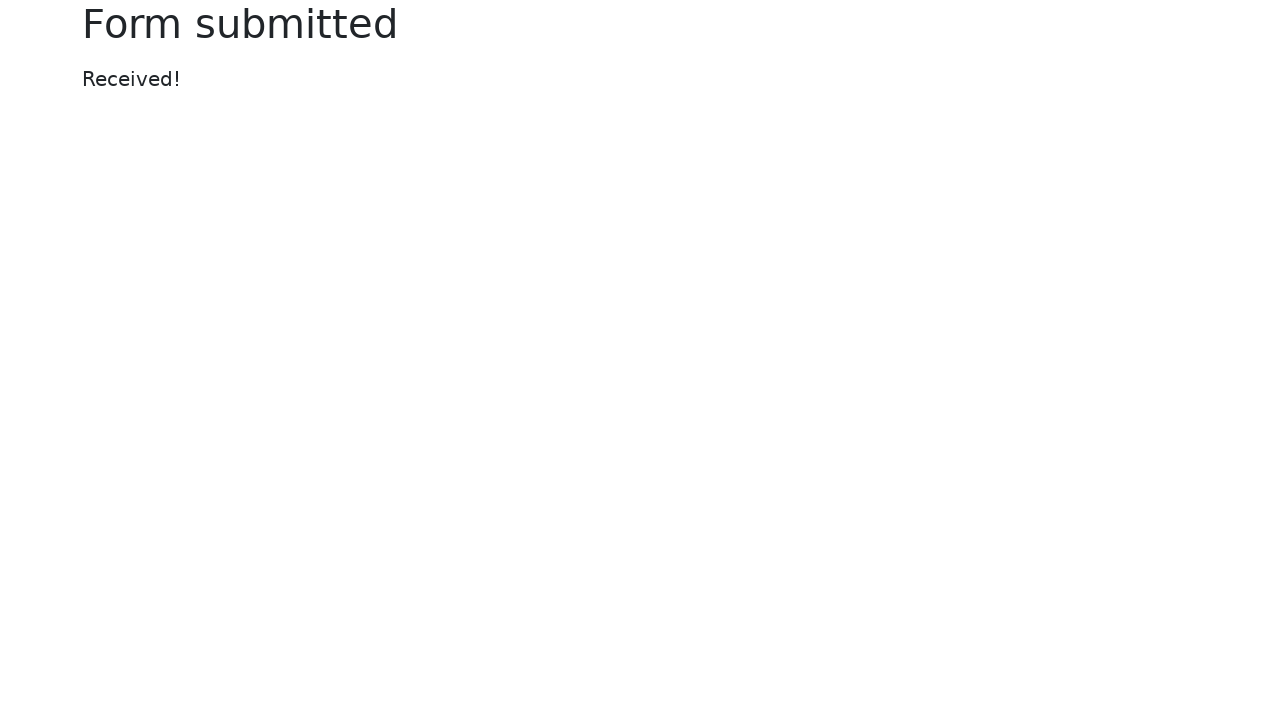

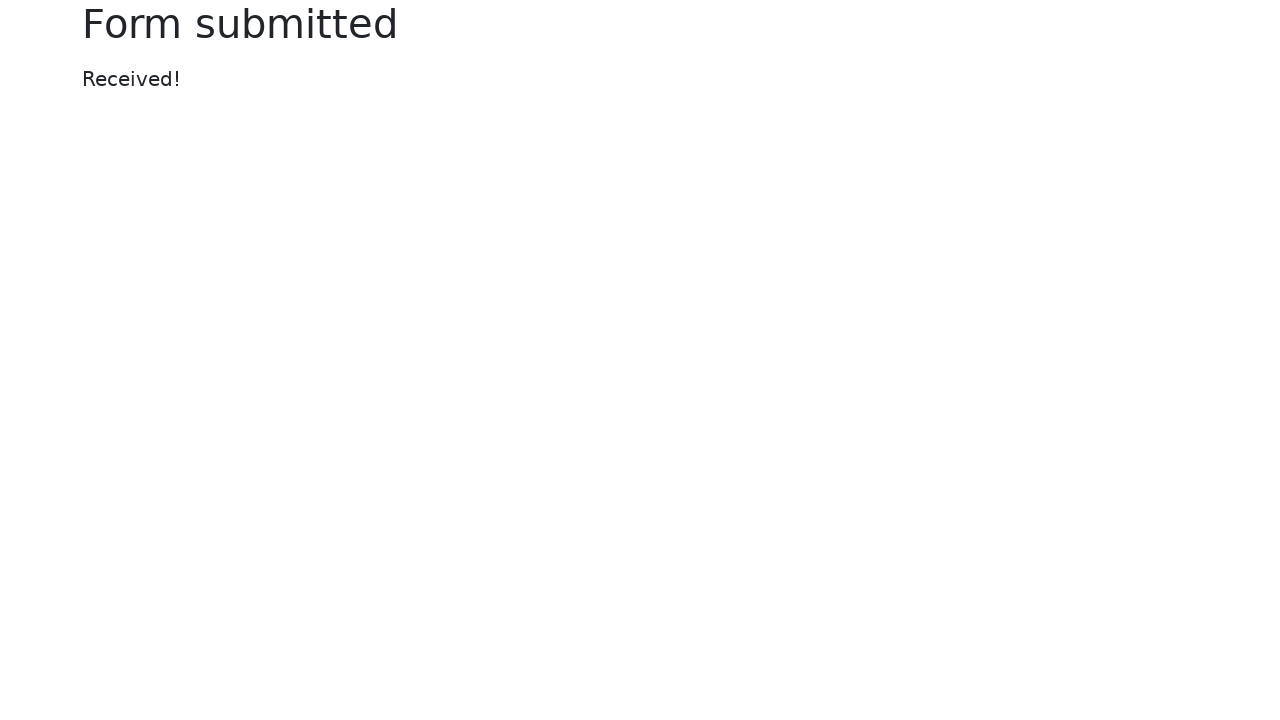